Tests the forgot password flow by entering incorrect credentials, using the forgot password link to get a temporary password, and then logging in with that temporary password

Starting URL: https://rahulshettyacademy.com/locatorspractice/

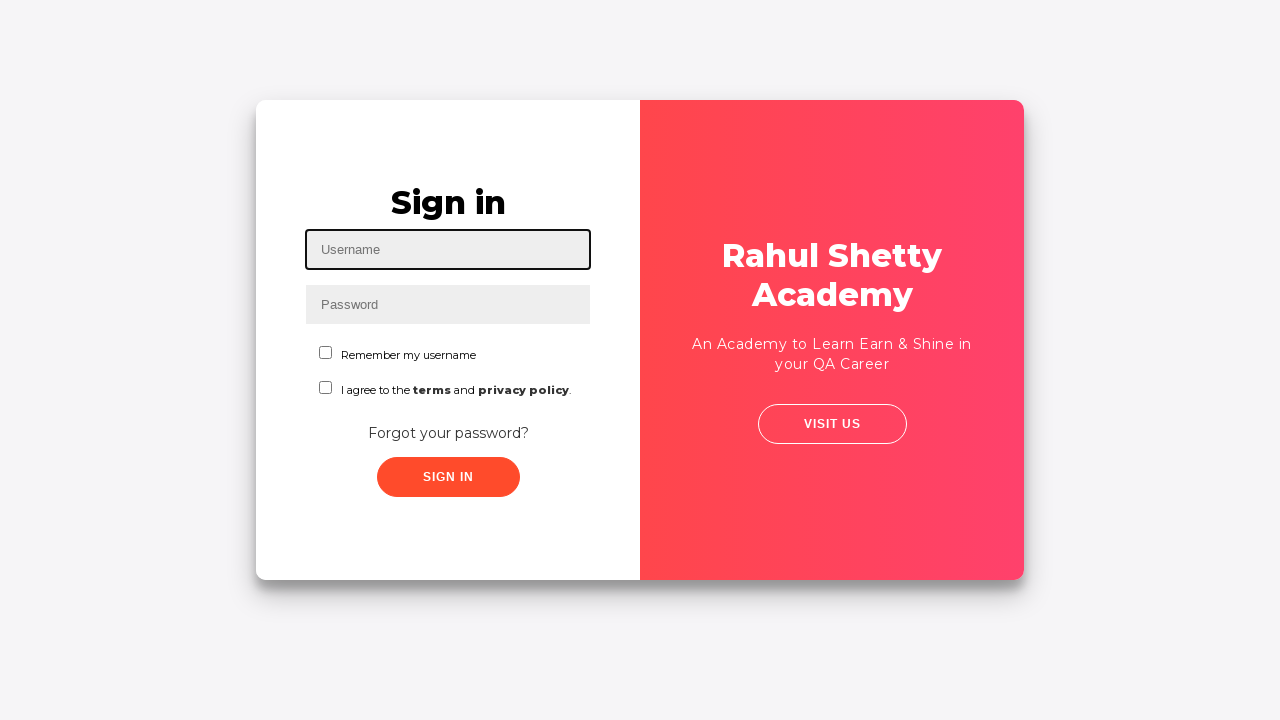

Filled username field with 'testuser123' on #inputUsername
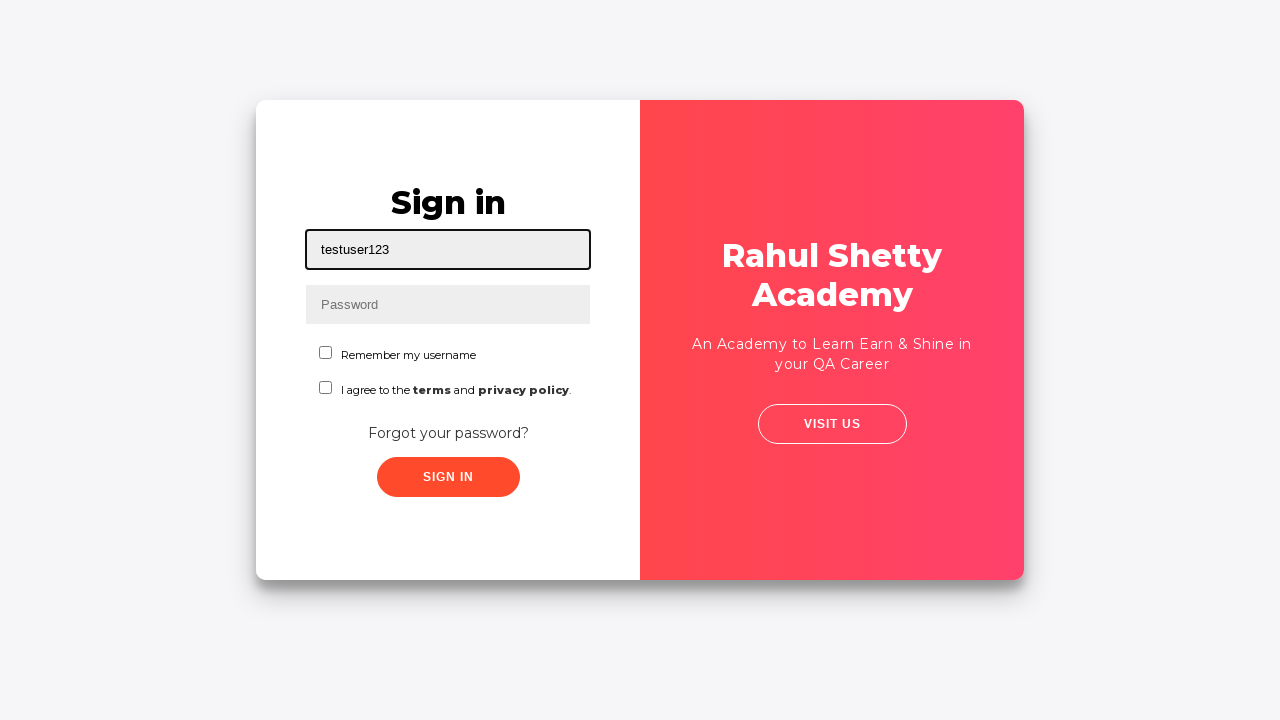

Filled password field with incorrect password 'wrongpass' on input[type='password']
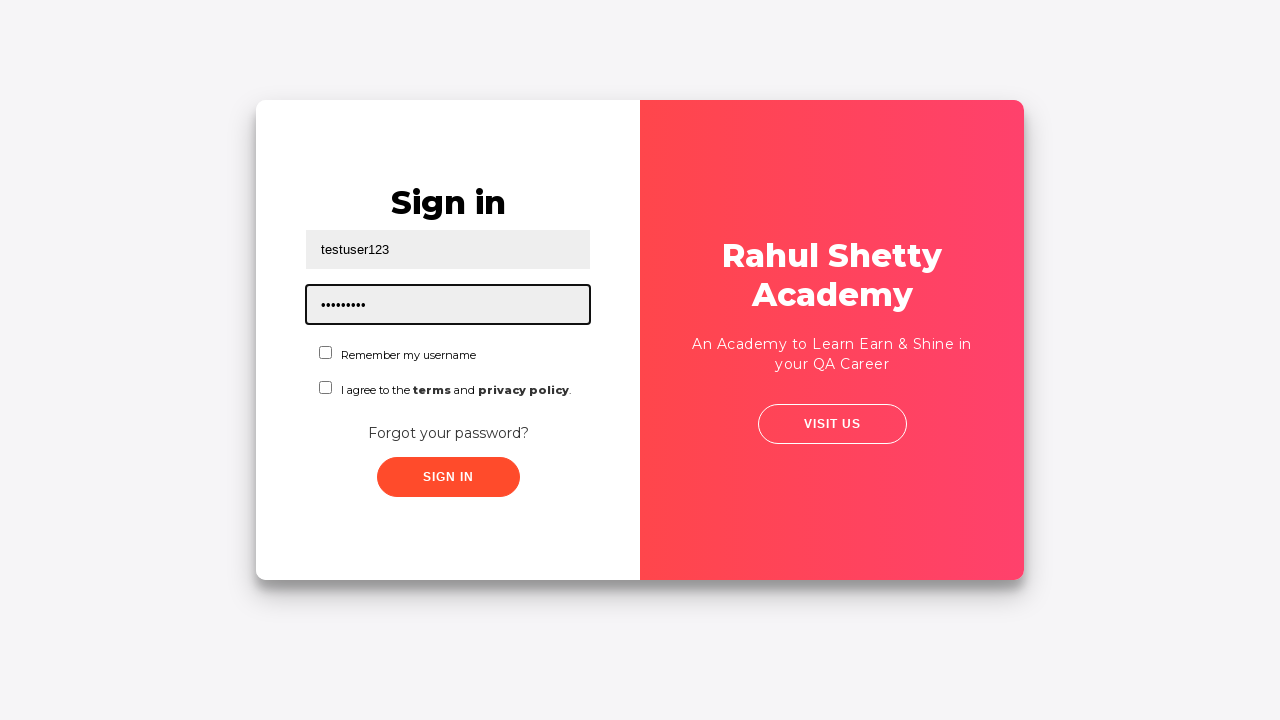

Clicked sign in button with incorrect credentials at (448, 477) on .signInBtn
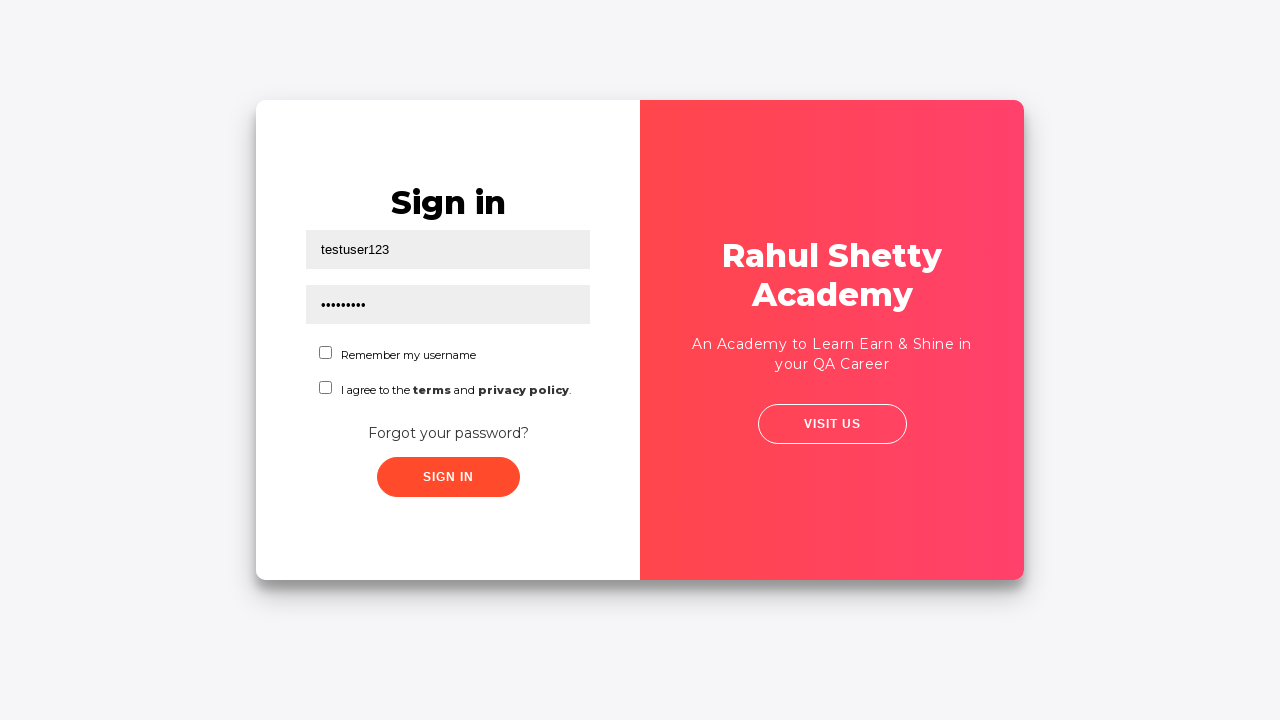

Verified error message for incorrect credentials appeared
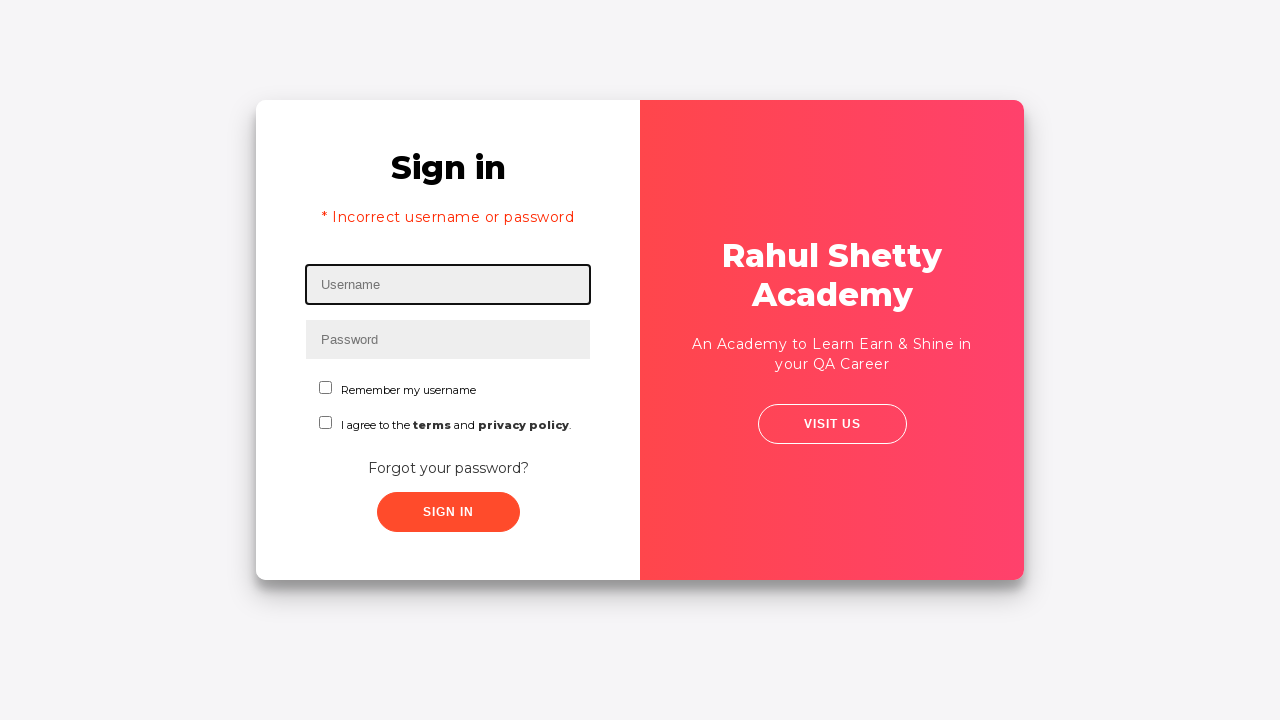

Clicked 'Forgot your password?' link at (448, 468) on text='Forgot your password?'
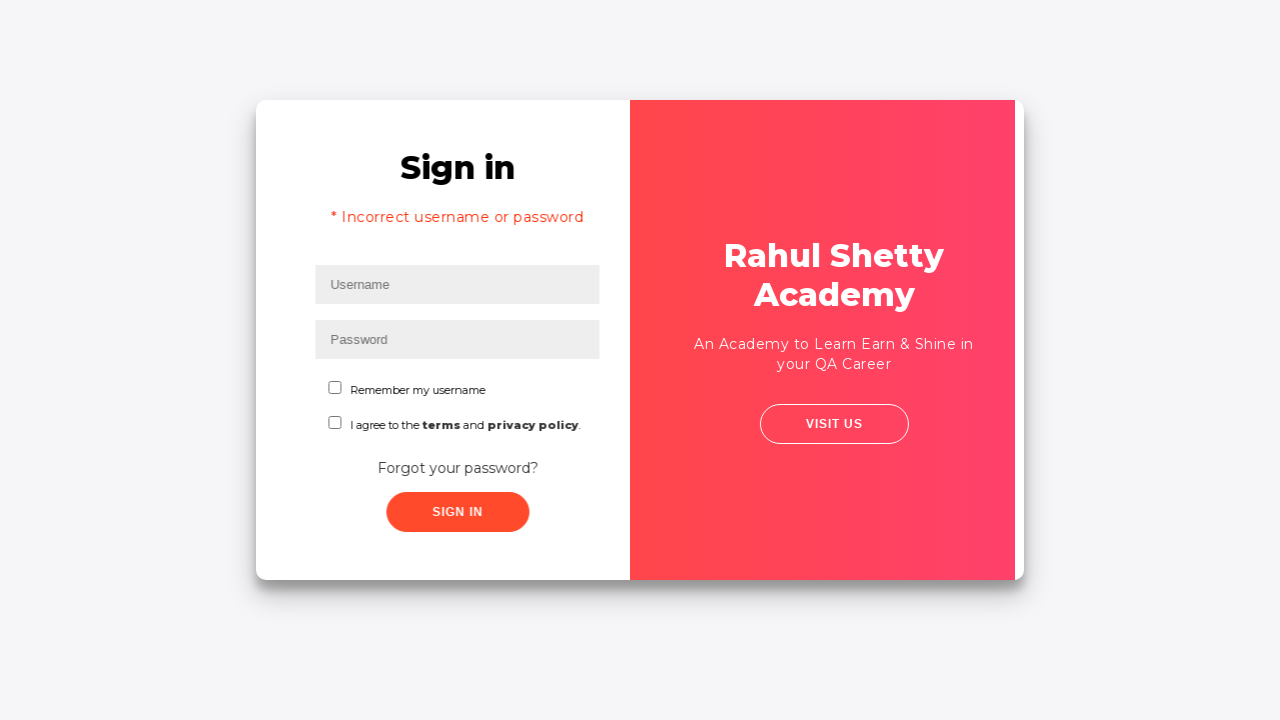

Filled name field in password reset form with 'testuser123' on input[placeholder='Name']
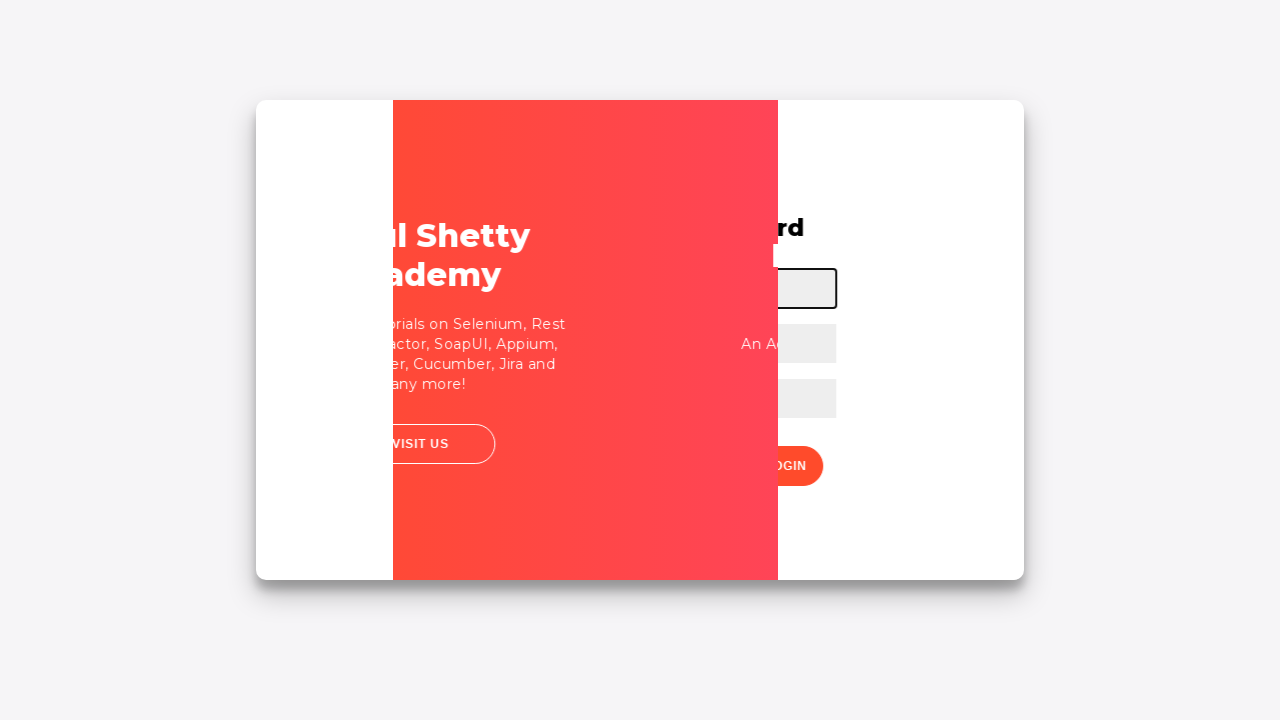

Filled email field in password reset form with 'testuser123@example.com' on input[placeholder='Email']
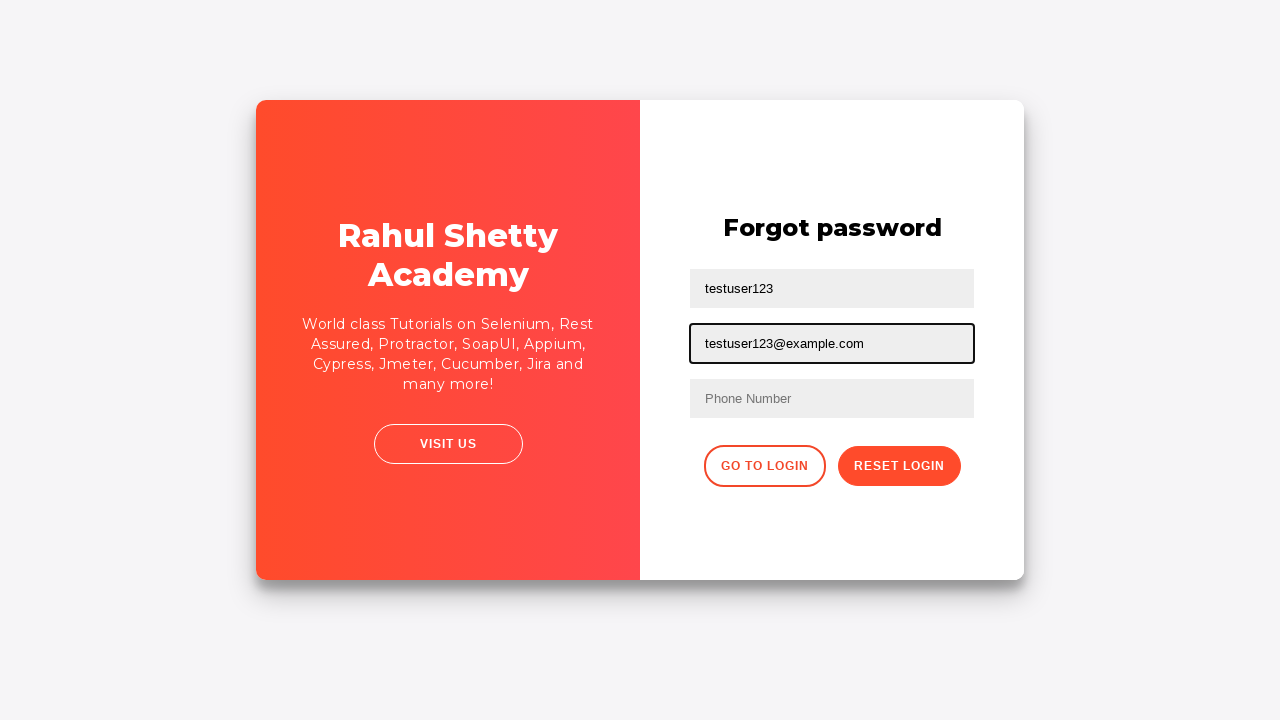

Filled phone number field in password reset form with '9876543210' on input[placeholder='Phone Number']
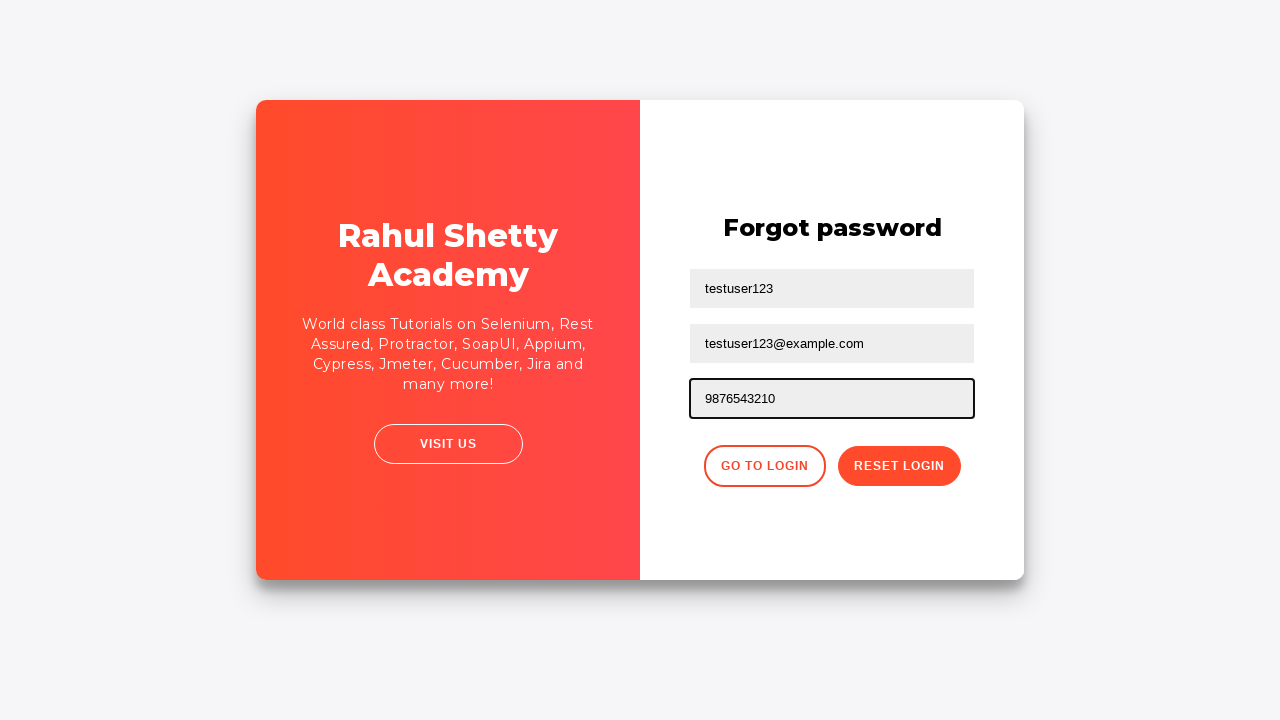

Clicked reset password button at (899, 466) on .reset-pwd-btn
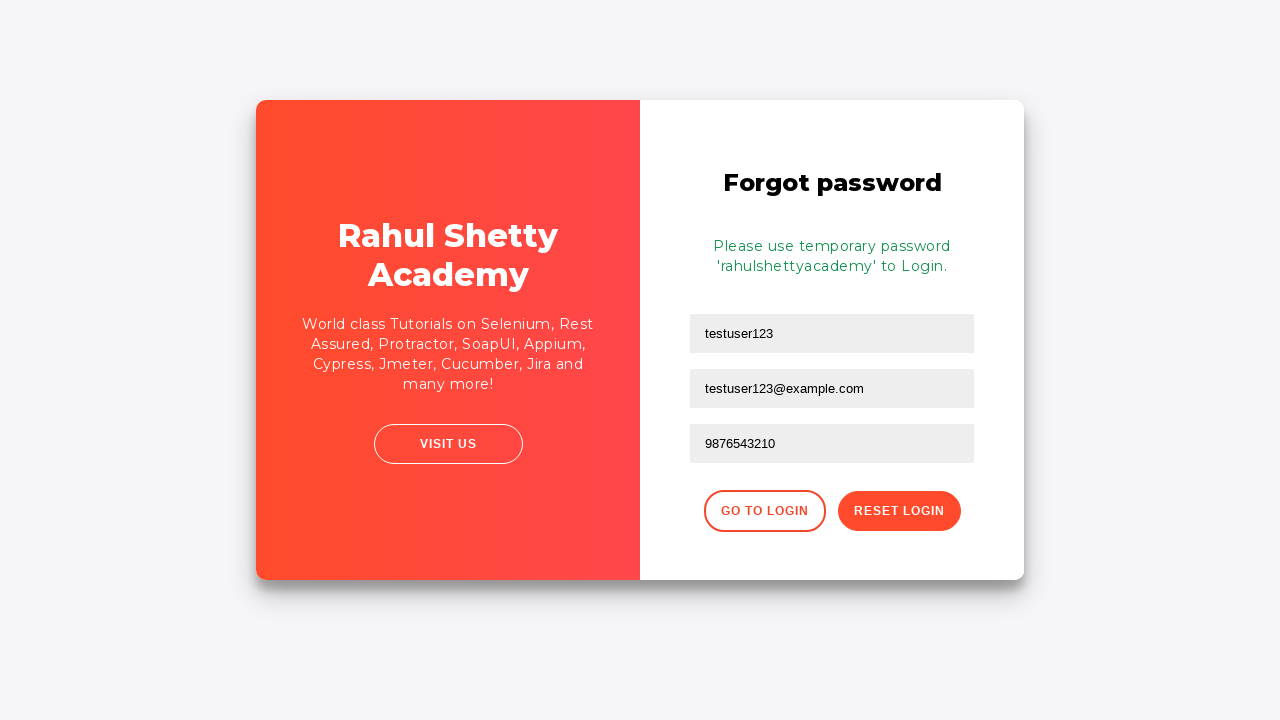

Retrieved temporary password from info message
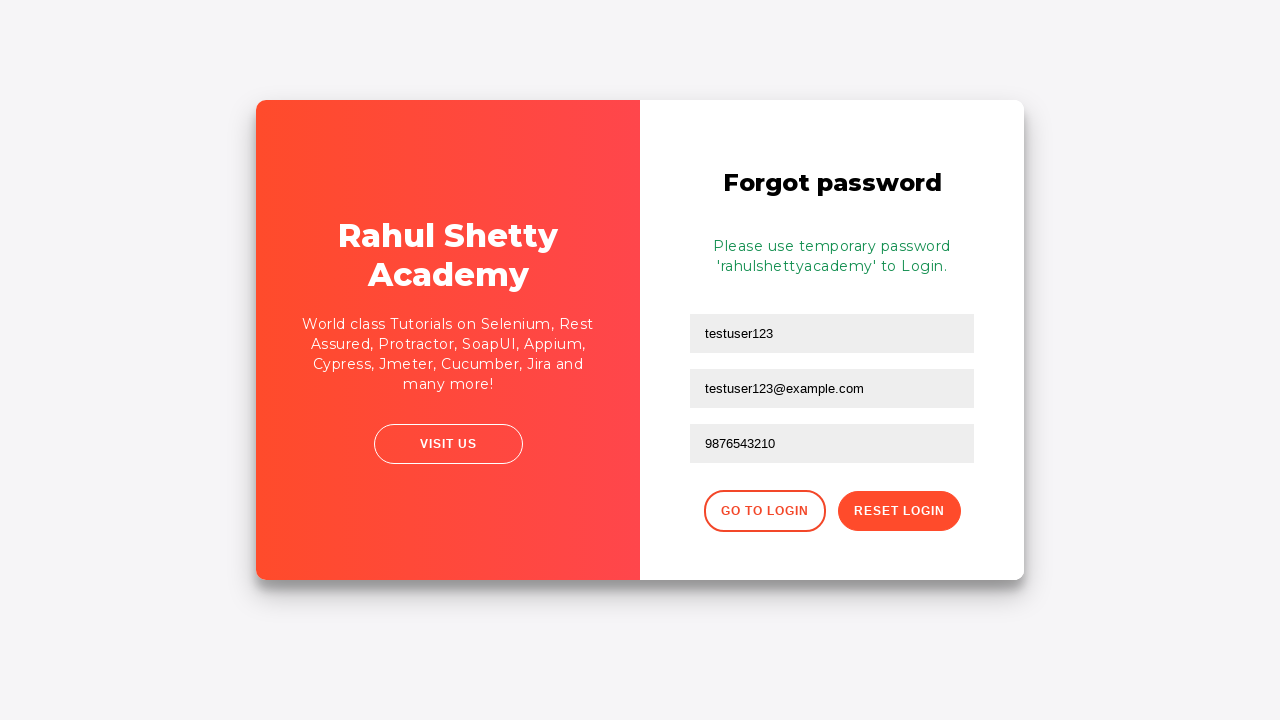

Extracted temporary password from message: 'rahulshettyacademy'
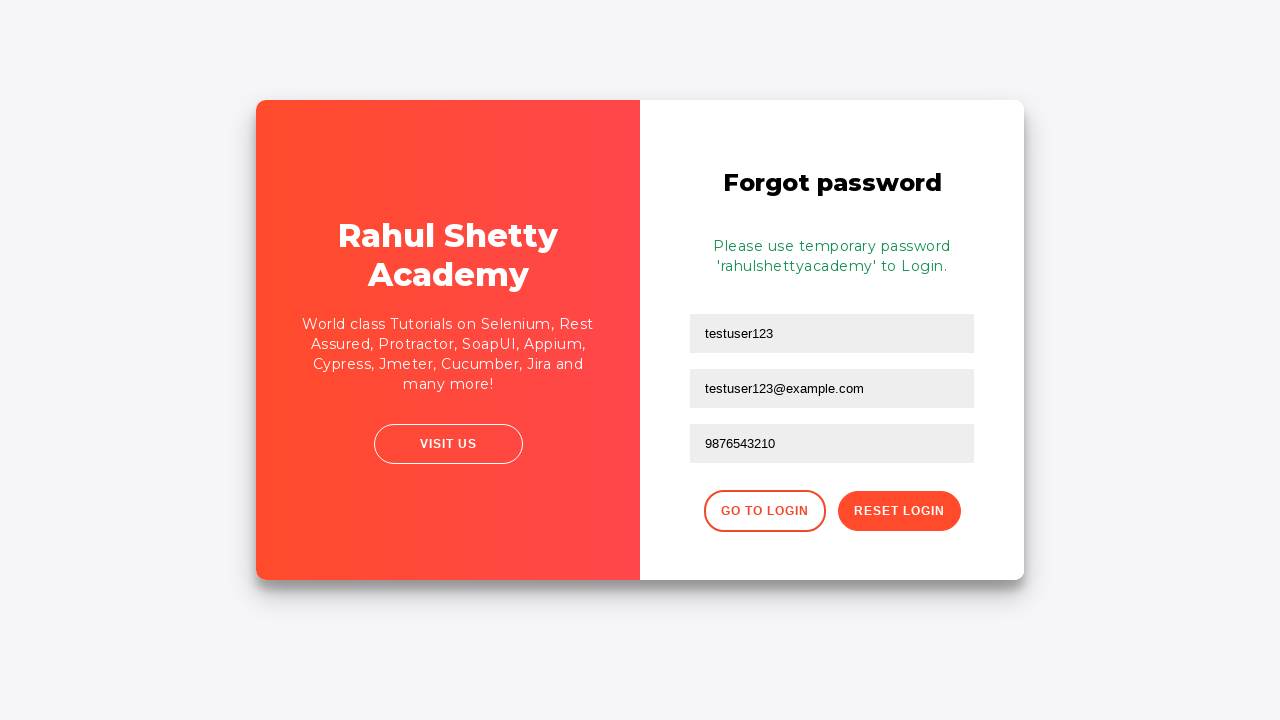

Clicked 'Go to Login' button to return to login page at (764, 511) on .go-to-login-btn
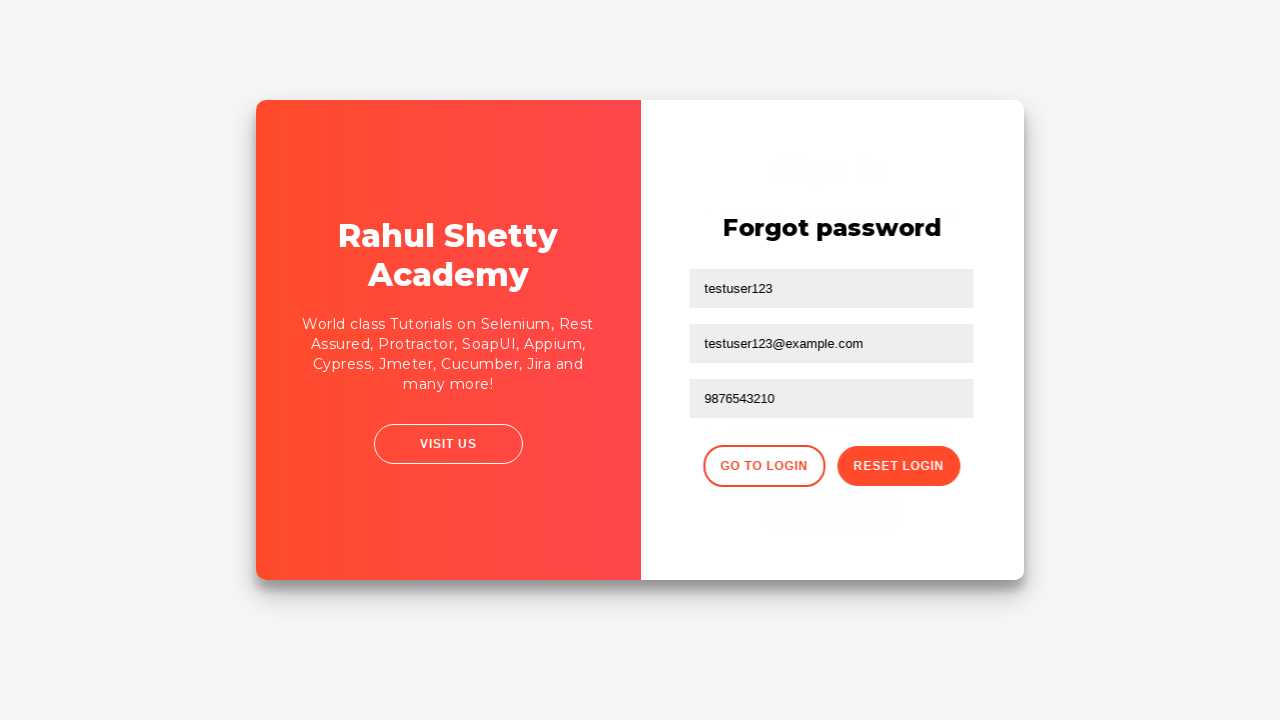

Filled username field with 'testuser123' on login page on #inputUsername
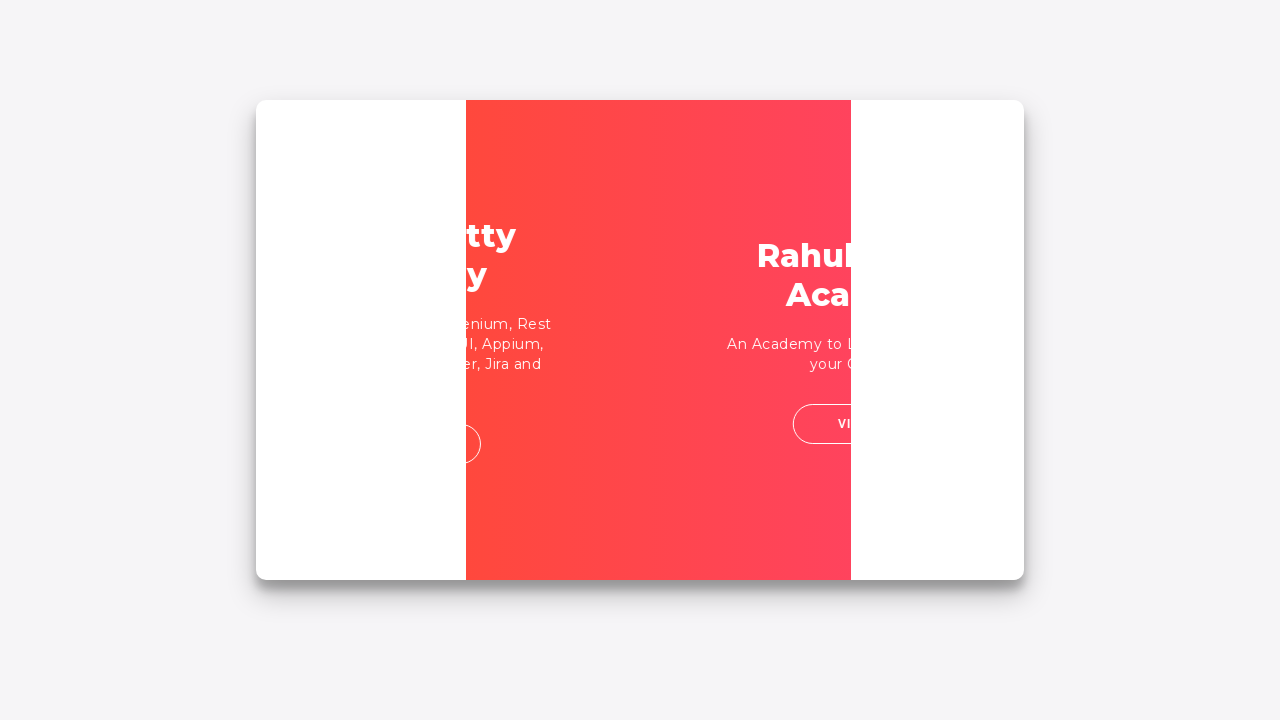

Filled password field with temporary password on input[type='password']
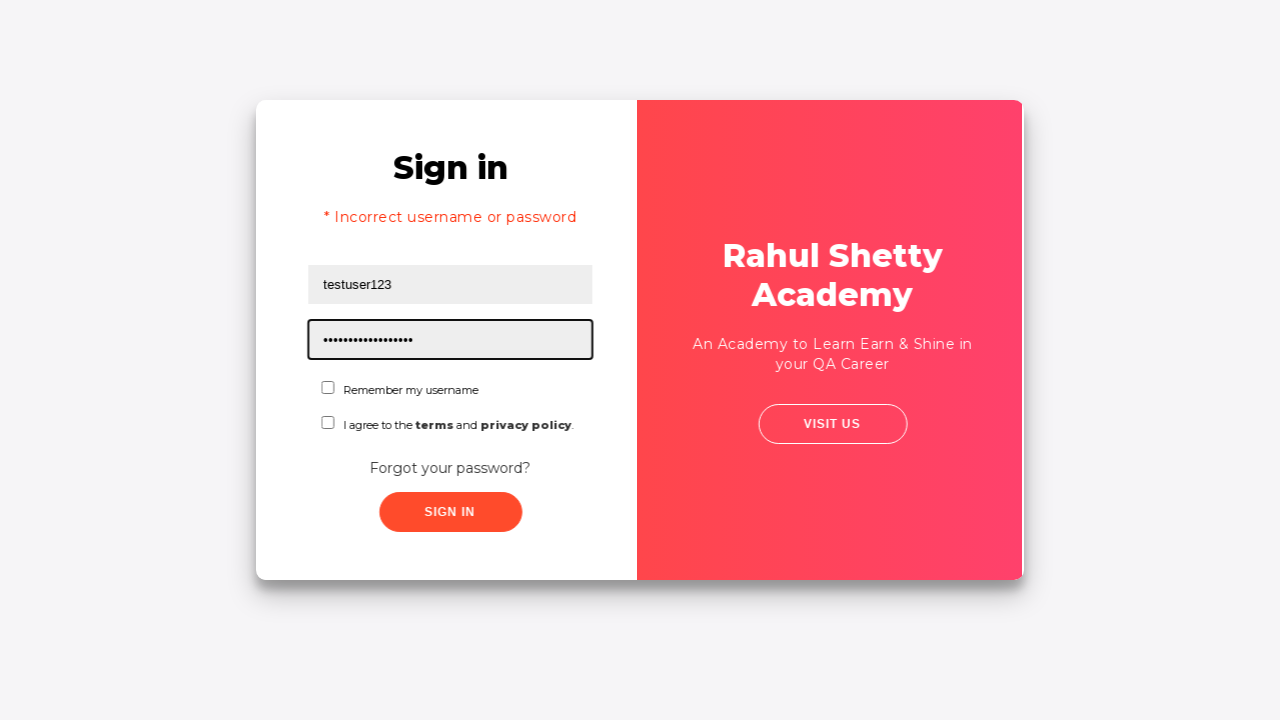

Clicked sign in button with temporary password at (448, 512) on .signInBtn
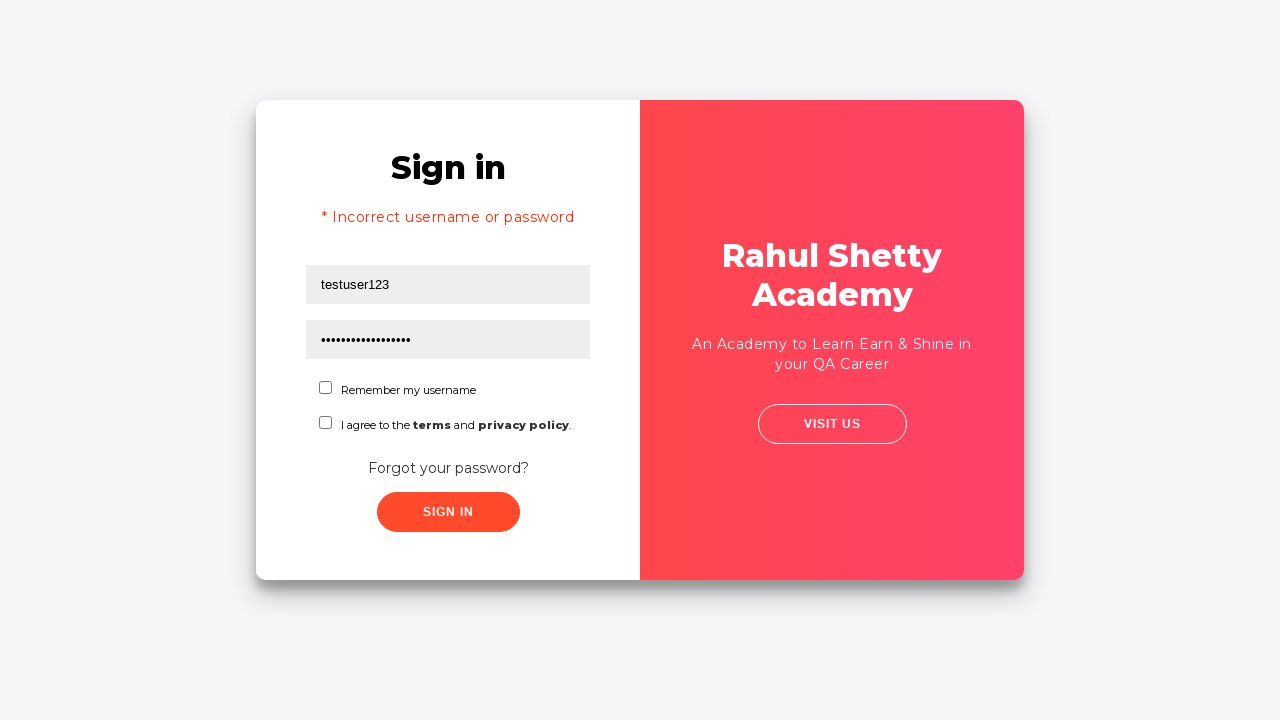

Verified successful login message appeared
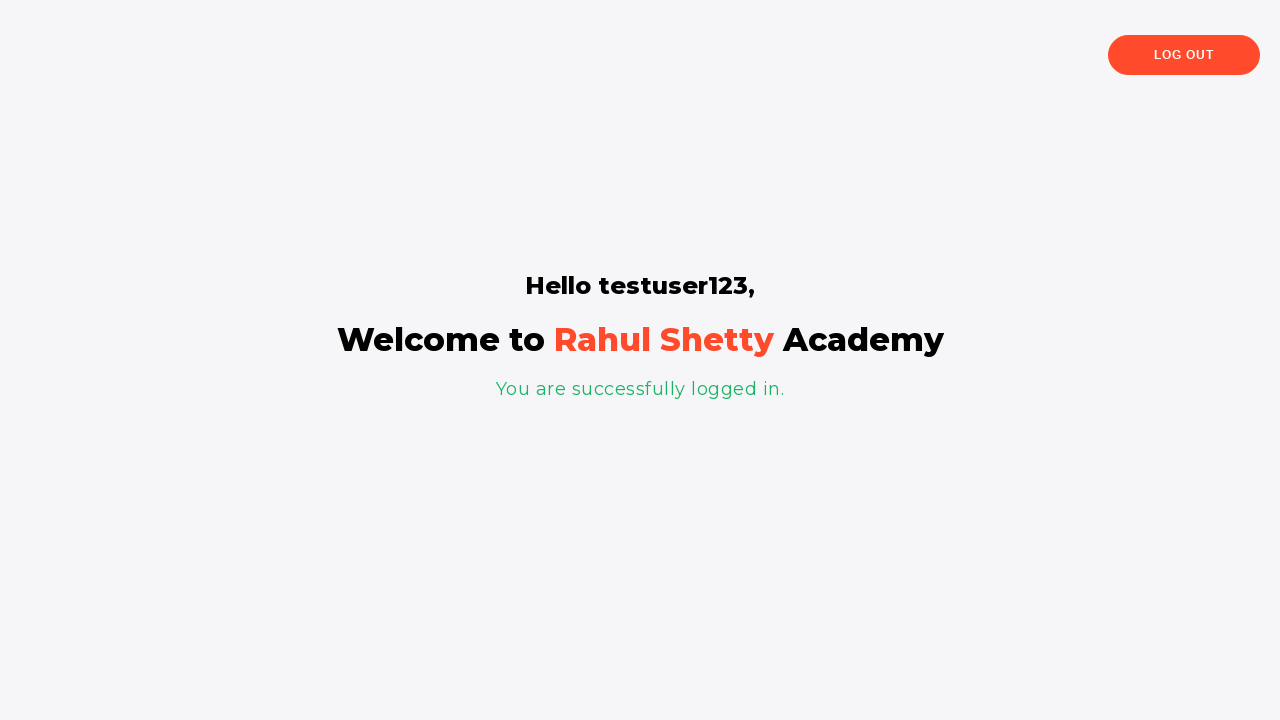

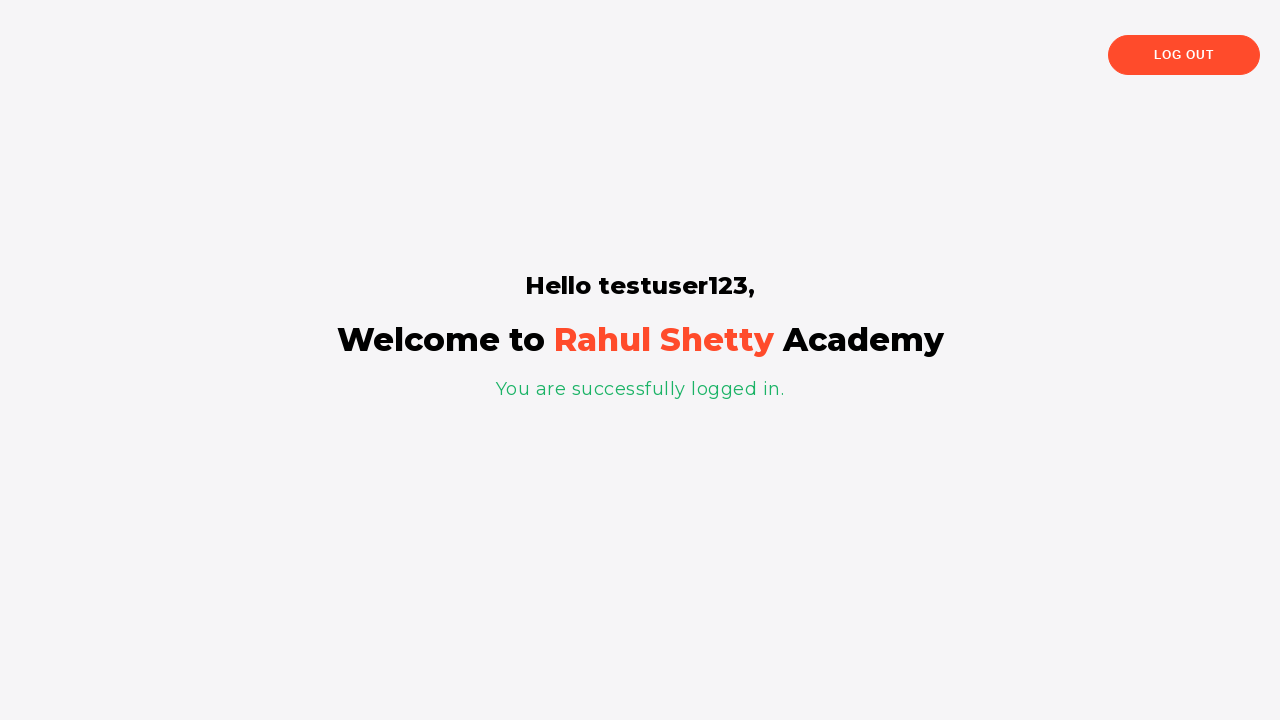